Tests that clicking on the random blog posts element changes its content to display different posts

Starting URL: https://idvorkin.github.io/todo_enjoy

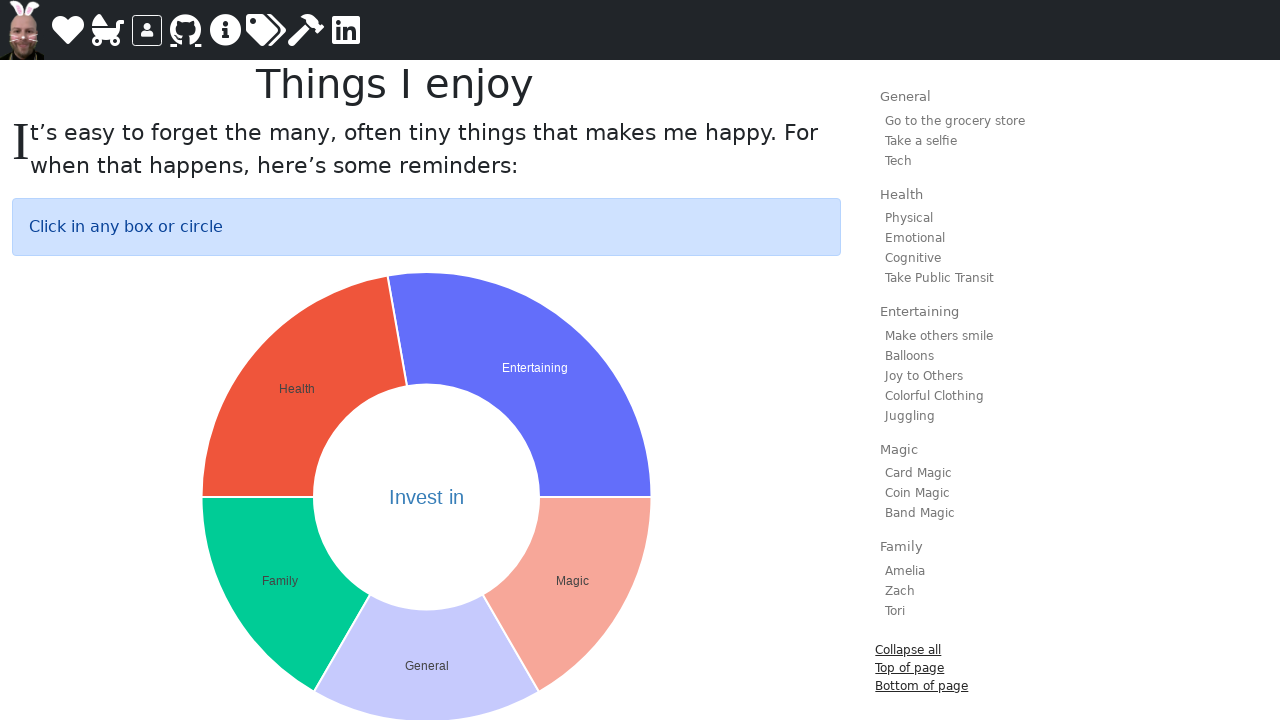

Random blog posts element loaded
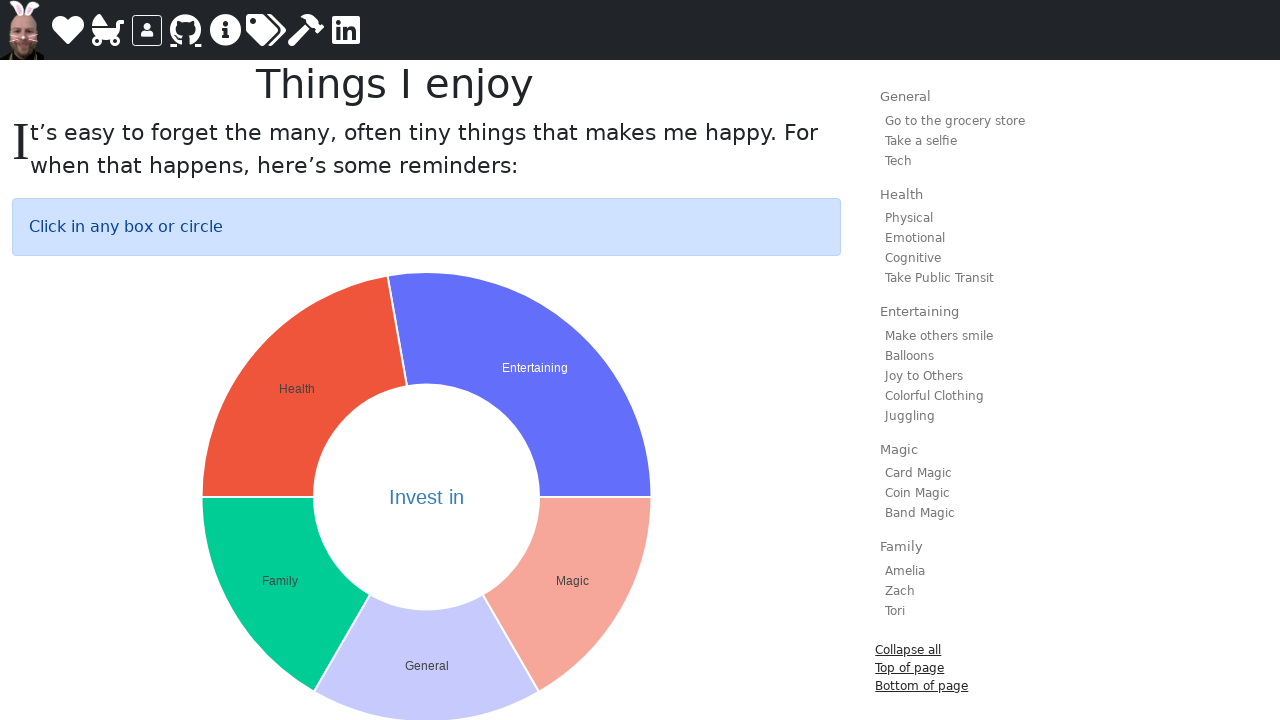

Clicked random blog posts element to randomize content at (427, 360) on #random-blog-posts
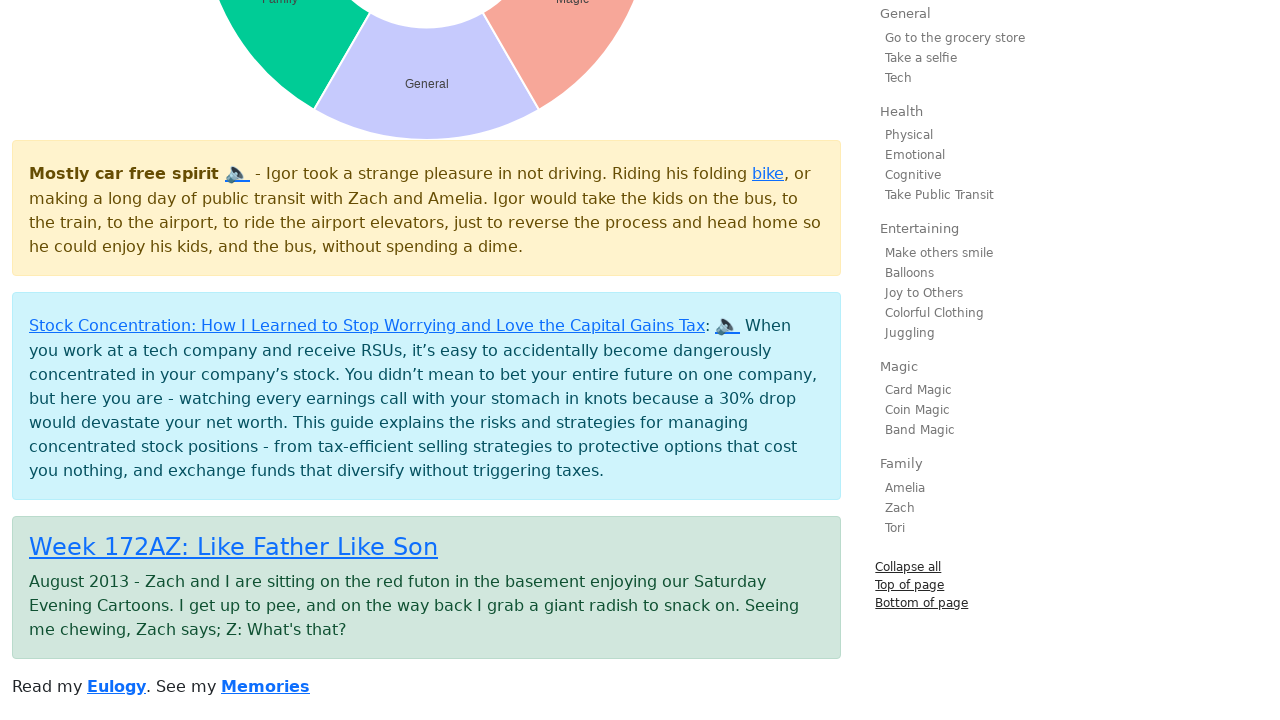

Waited for blog post content to update
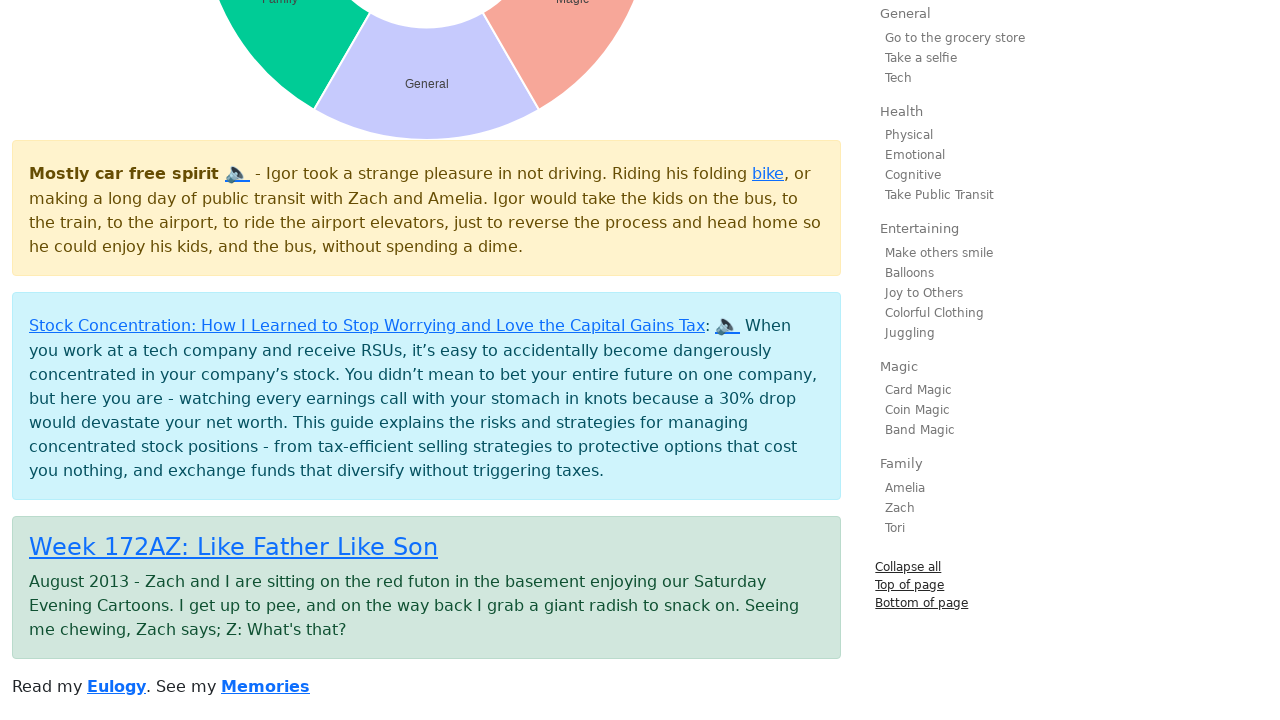

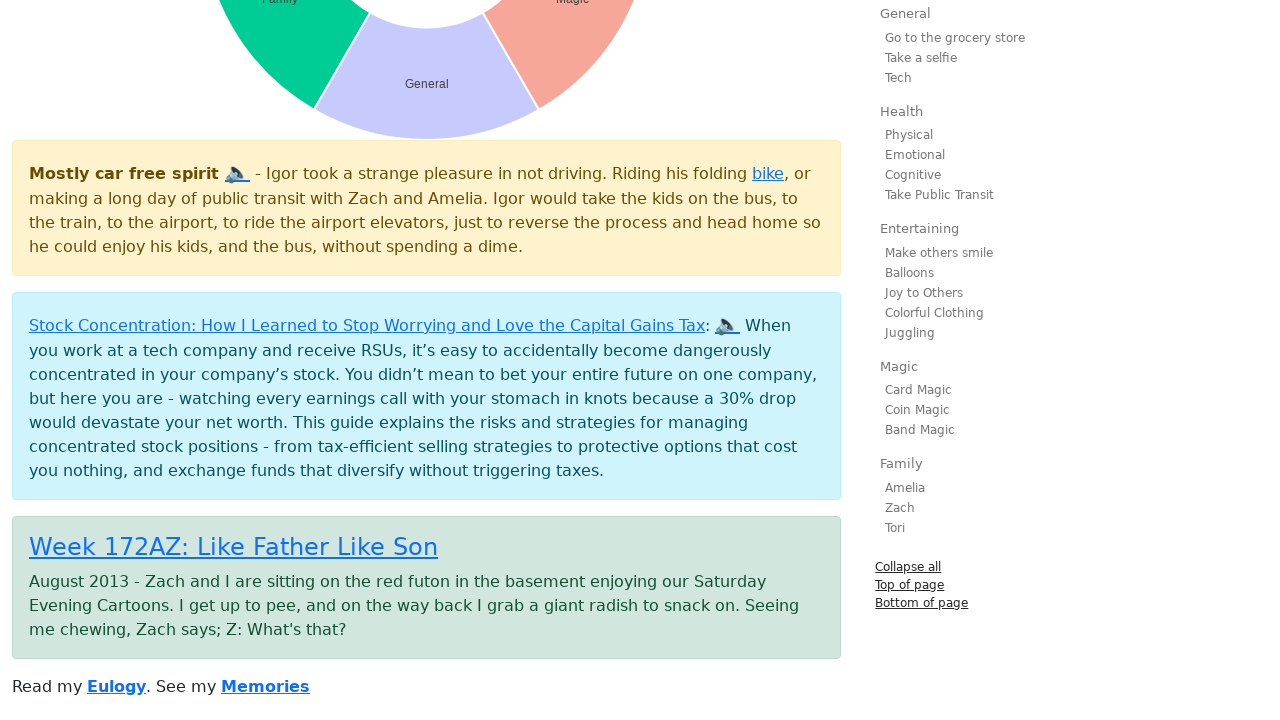